Tests dynamic loading functionality by clicking a start button and waiting for a "Hello World" message to appear on the page.

Starting URL: https://the-internet.herokuapp.com/dynamic_loading/1

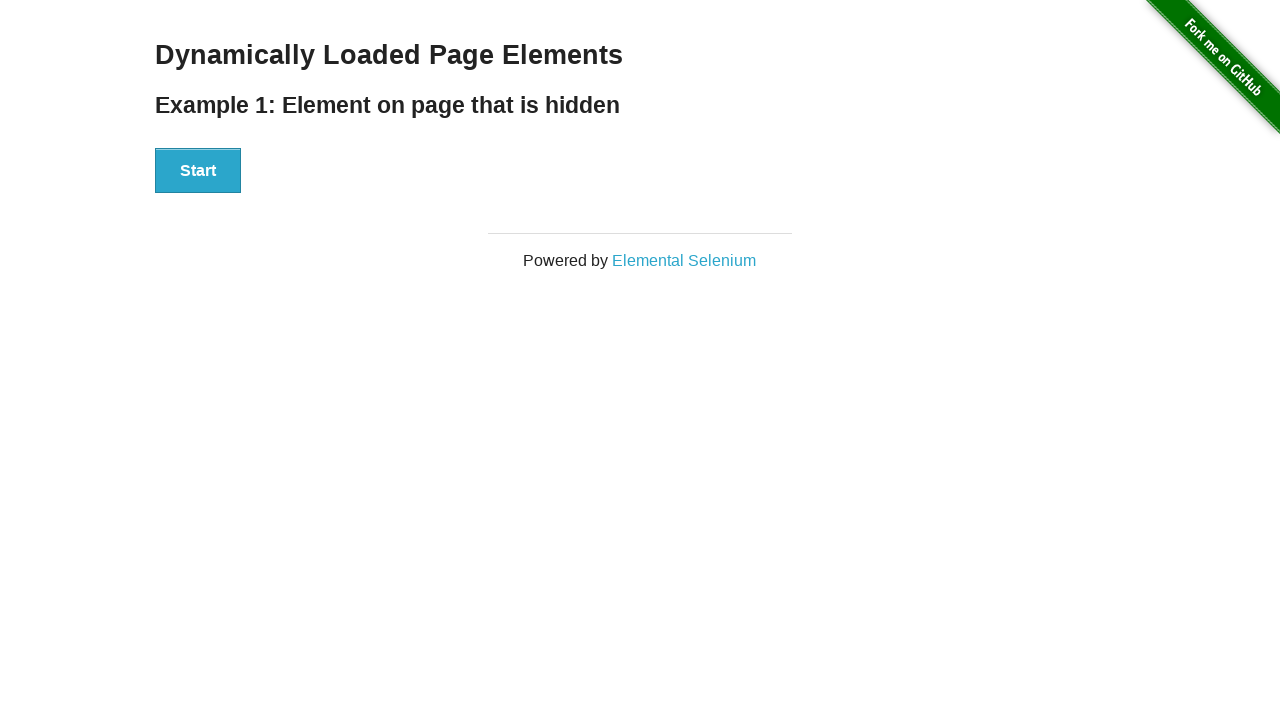

Clicked the start button to initiate dynamic loading at (198, 171) on #start button
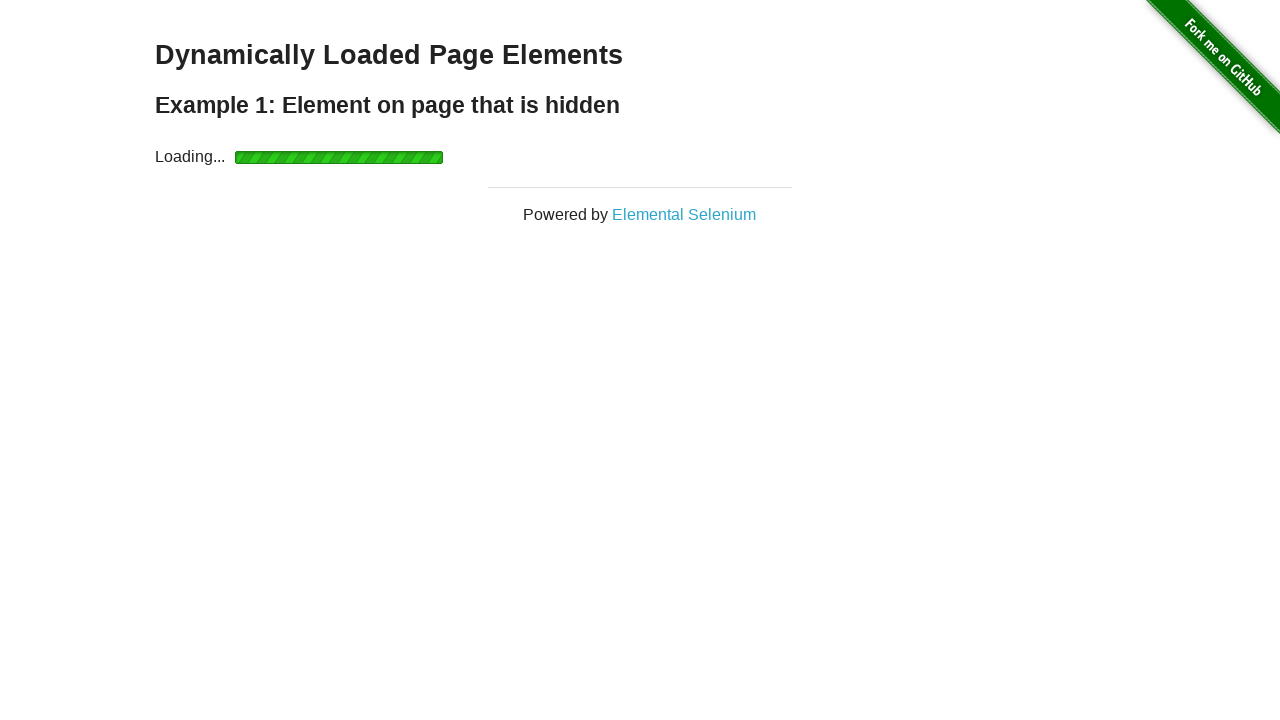

Waited for 'Hello World' message to appear and become visible
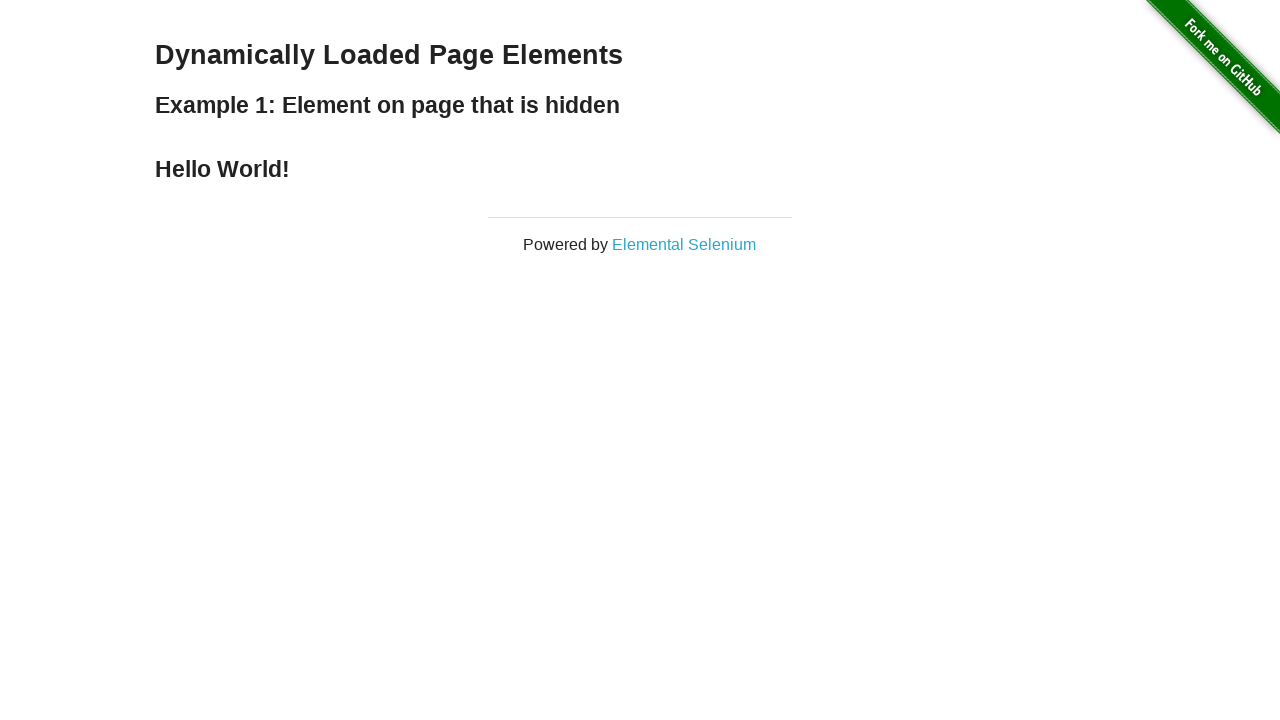

Retrieved and printed the text content of the 'Hello World' message
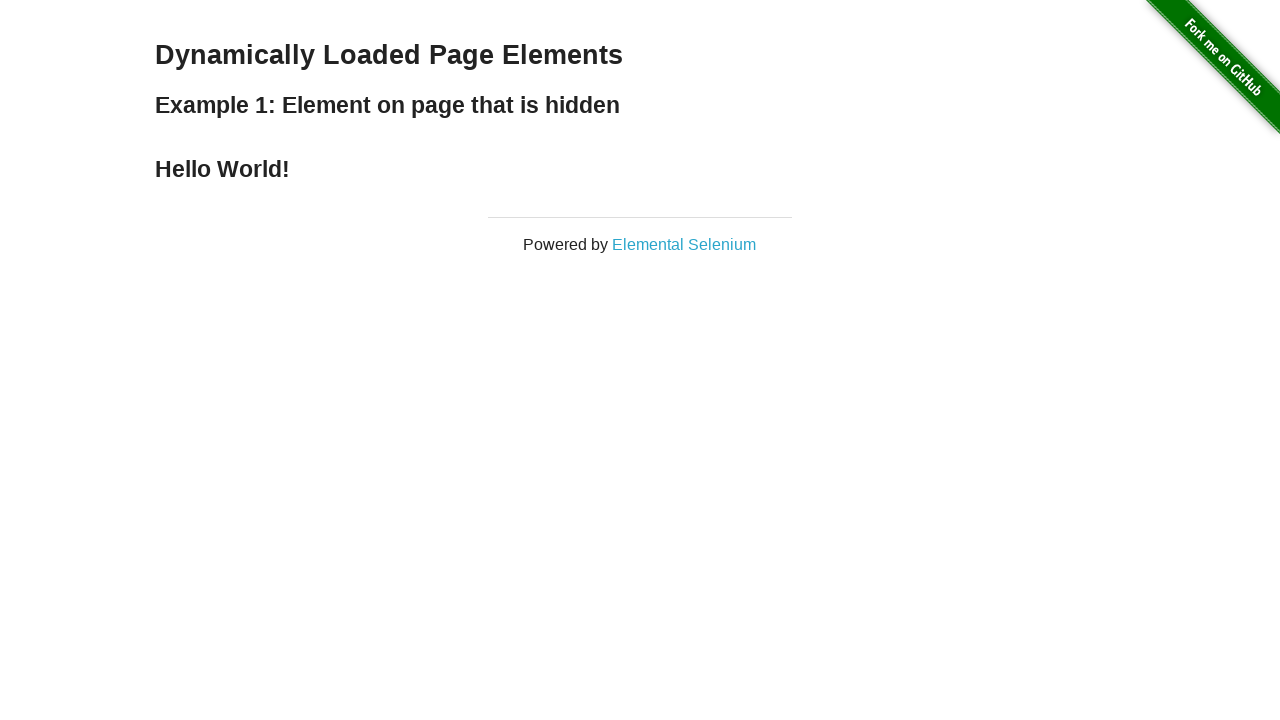

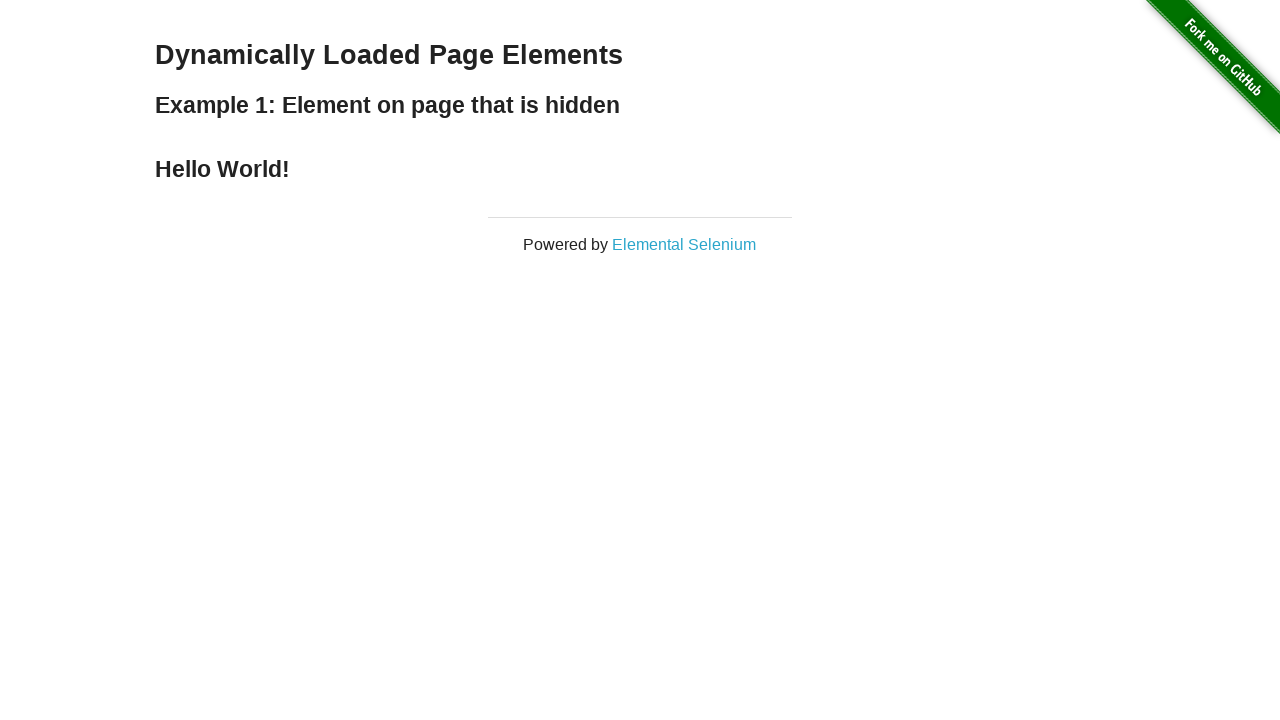